Tests the 99 Bottles of Beer lyrics page by clicking the lyrics navigation link and verifying all 100 paragraph elements containing the song lyrics are present.

Starting URL: http://www.99-bottles-of-beer.net/lyrics.html

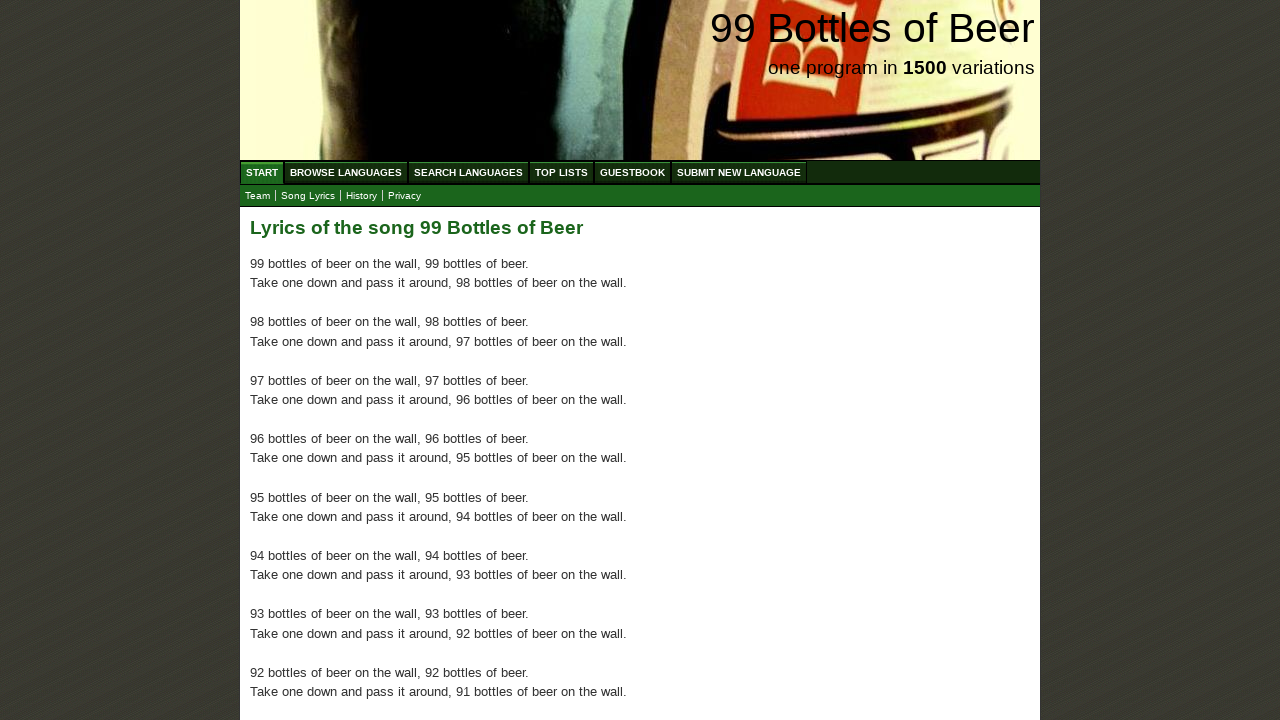

Clicked on the lyrics navigation link at (308, 196) on xpath=//a[@href='lyrics.html']
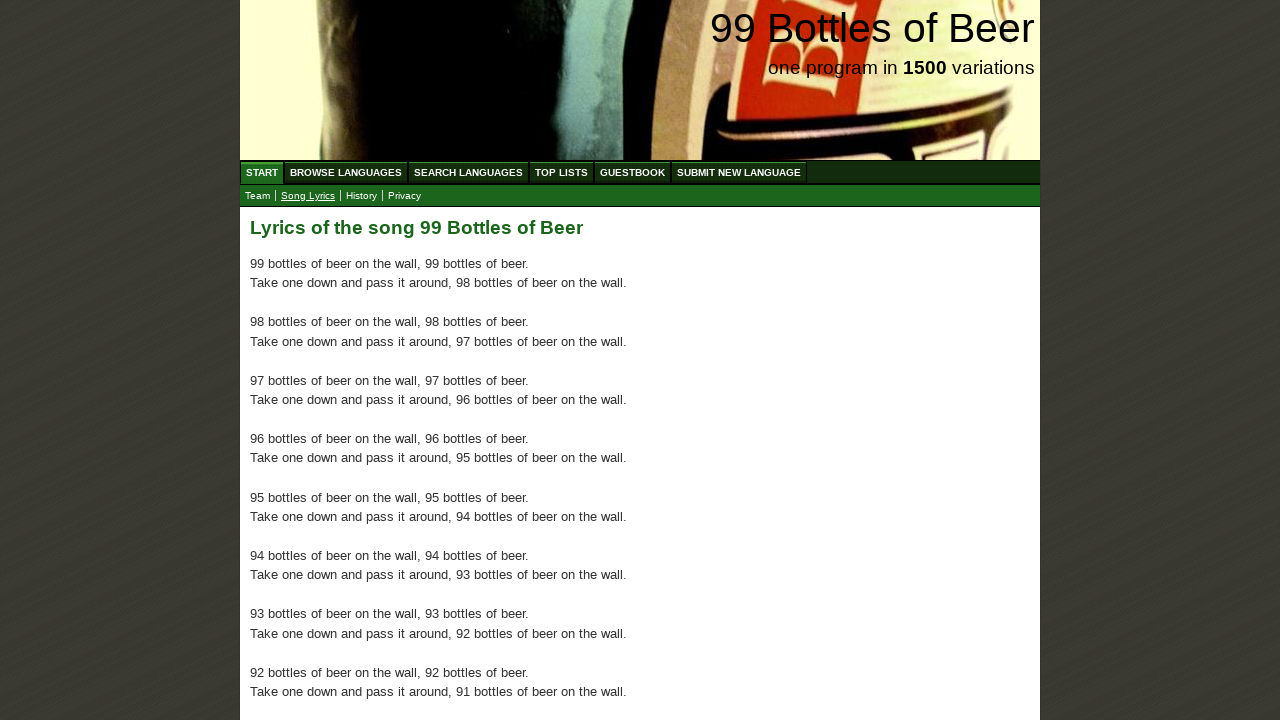

Verified all 100 paragraph elements containing song lyrics are present
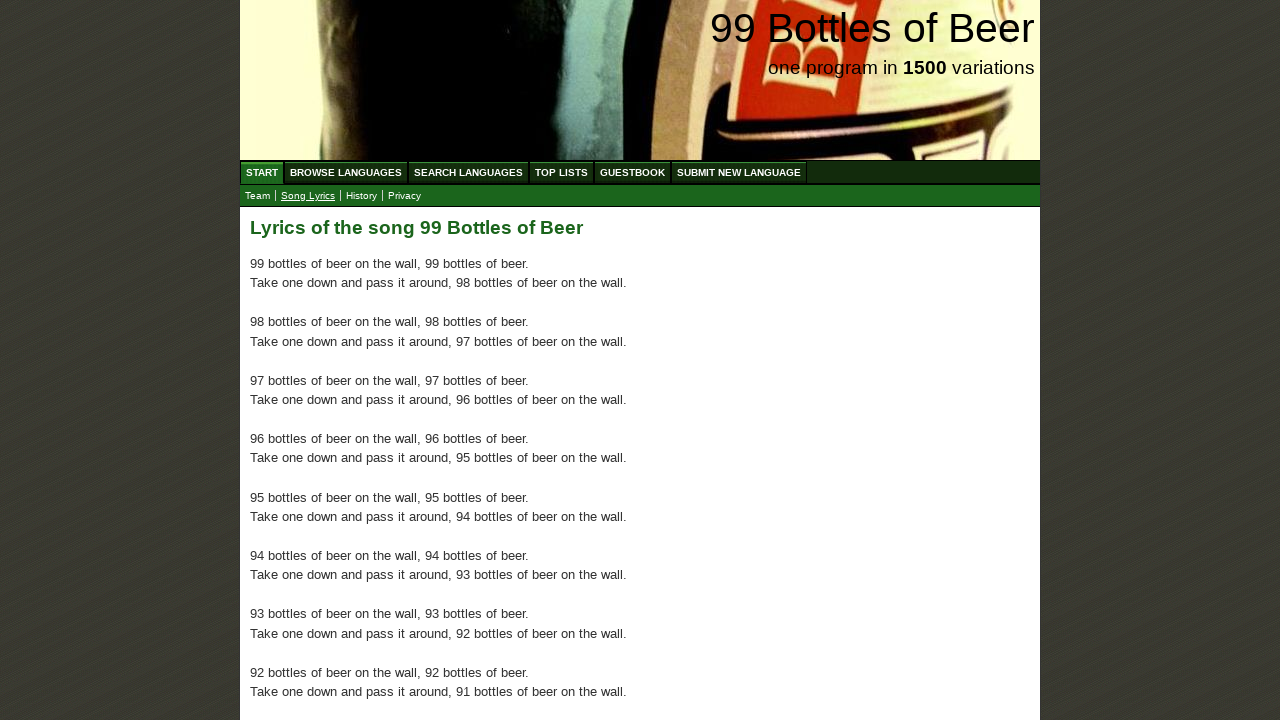

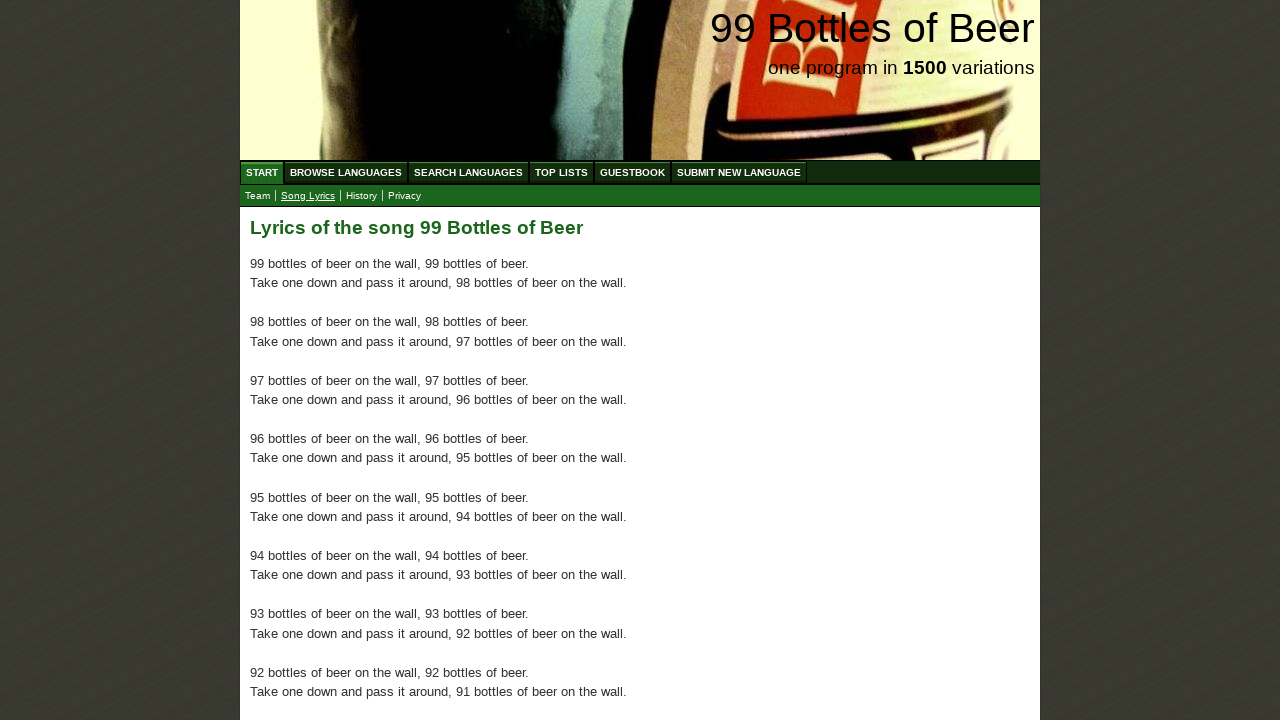